Tests radio button functionality by clicking through Low, Normal, and High priority radio buttons and verifying each selection

Starting URL: https://www.automationtesting.co.uk/dropdown.html

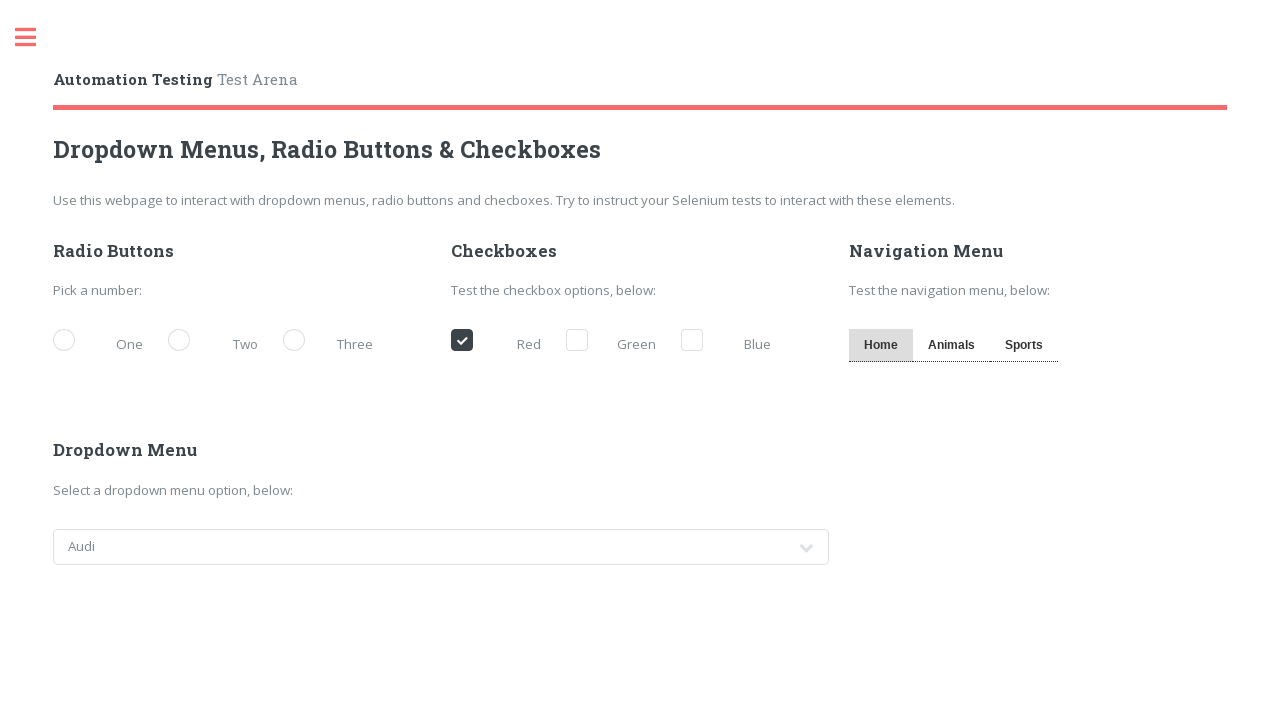

Clicked Low priority radio button at (103, 342) on label[for^='demo-priority-low']
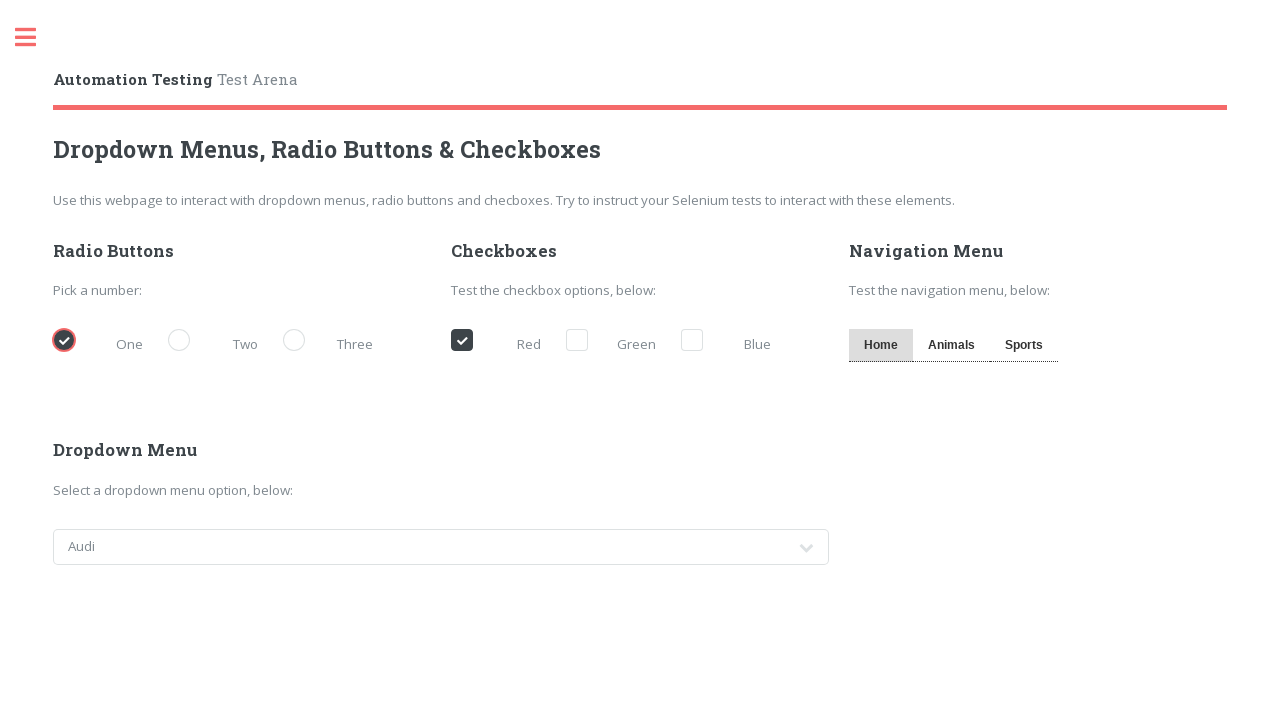

Clicked Normal priority radio button at (218, 342) on label[for^='demo-priority-normal']
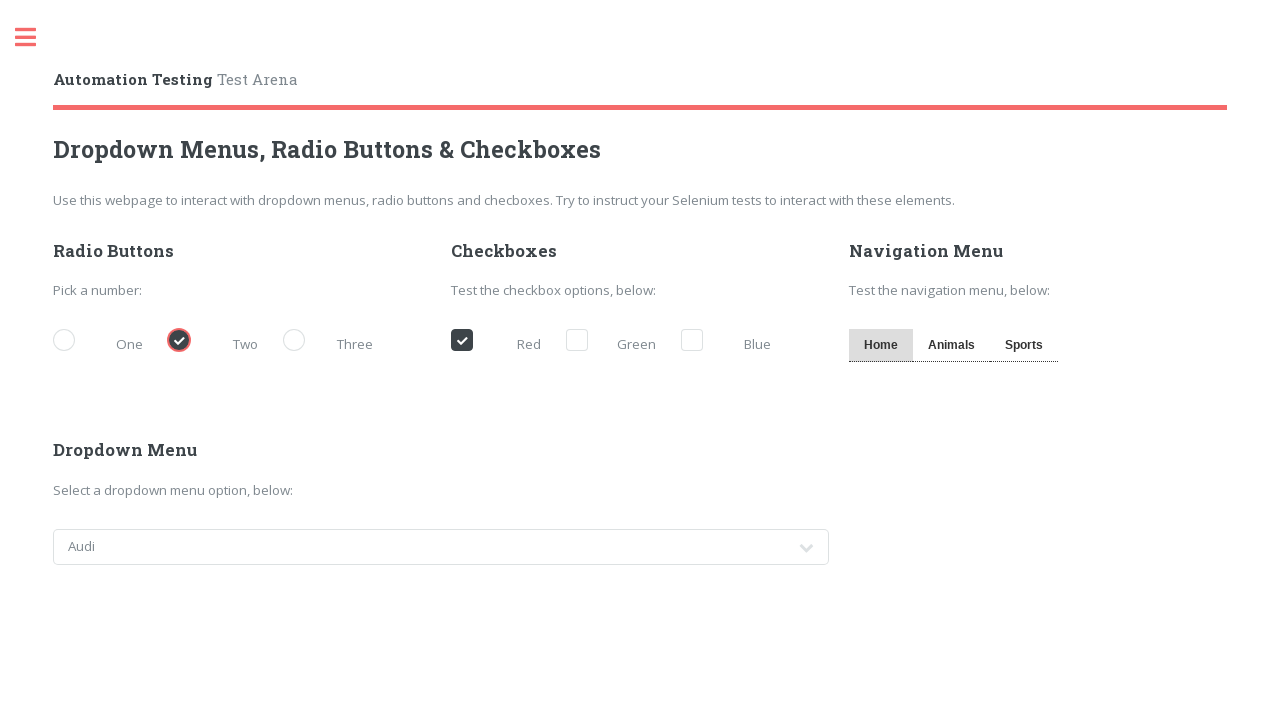

Clicked High priority radio button at (333, 342) on label[for^='demo-priority-high']
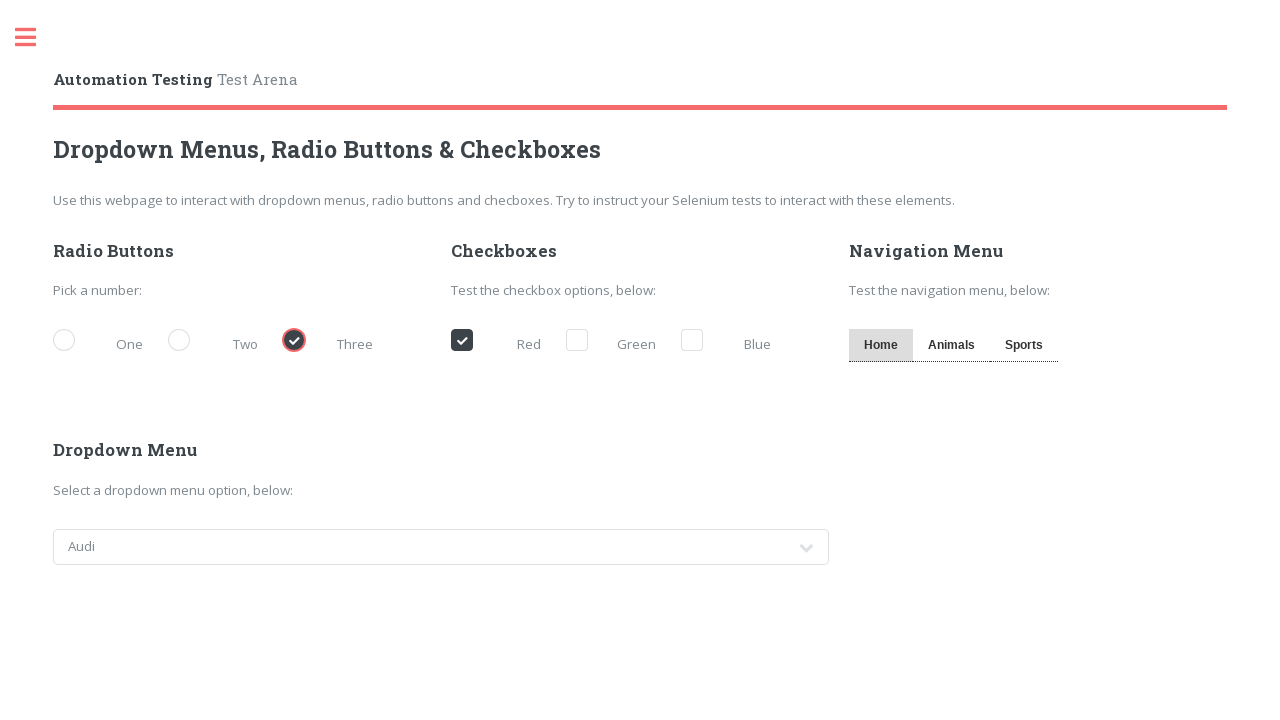

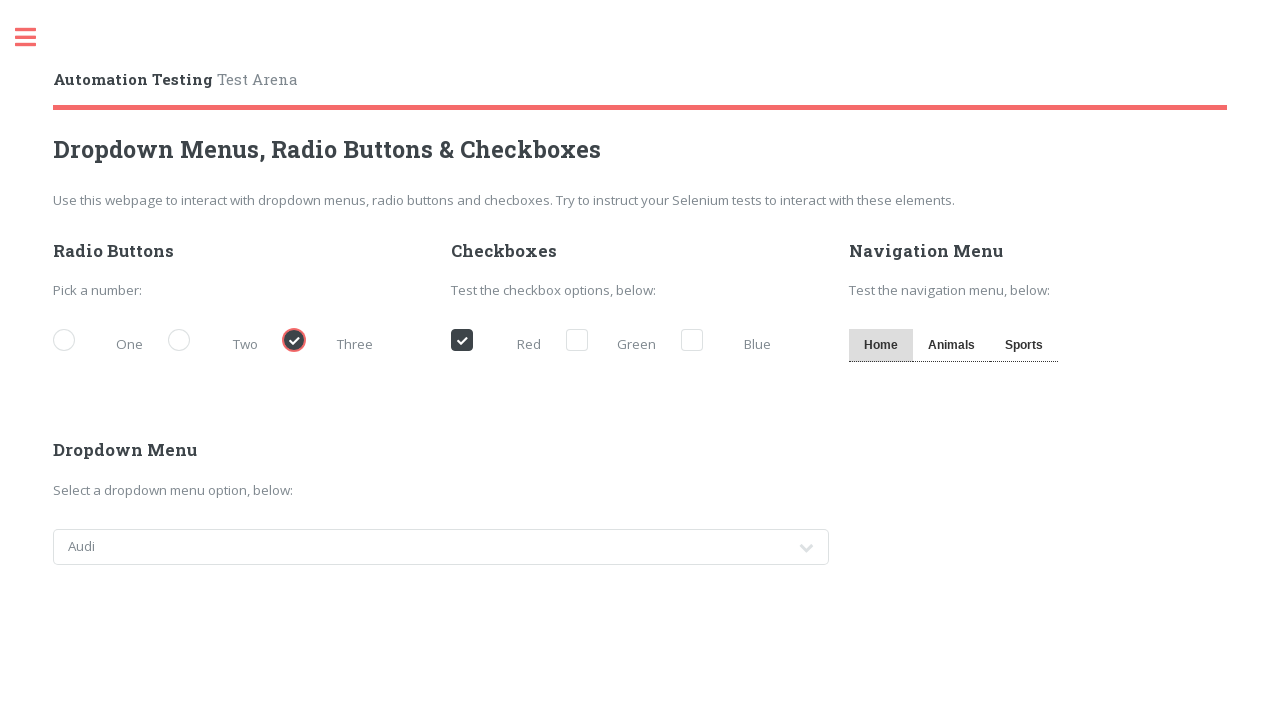